Tests an editable/searchable dropdown by typing "Bangladesh" into the search input and selecting the matching option from the filtered results

Starting URL: https://react.semantic-ui.com/maximize/dropdown-example-search-selection/

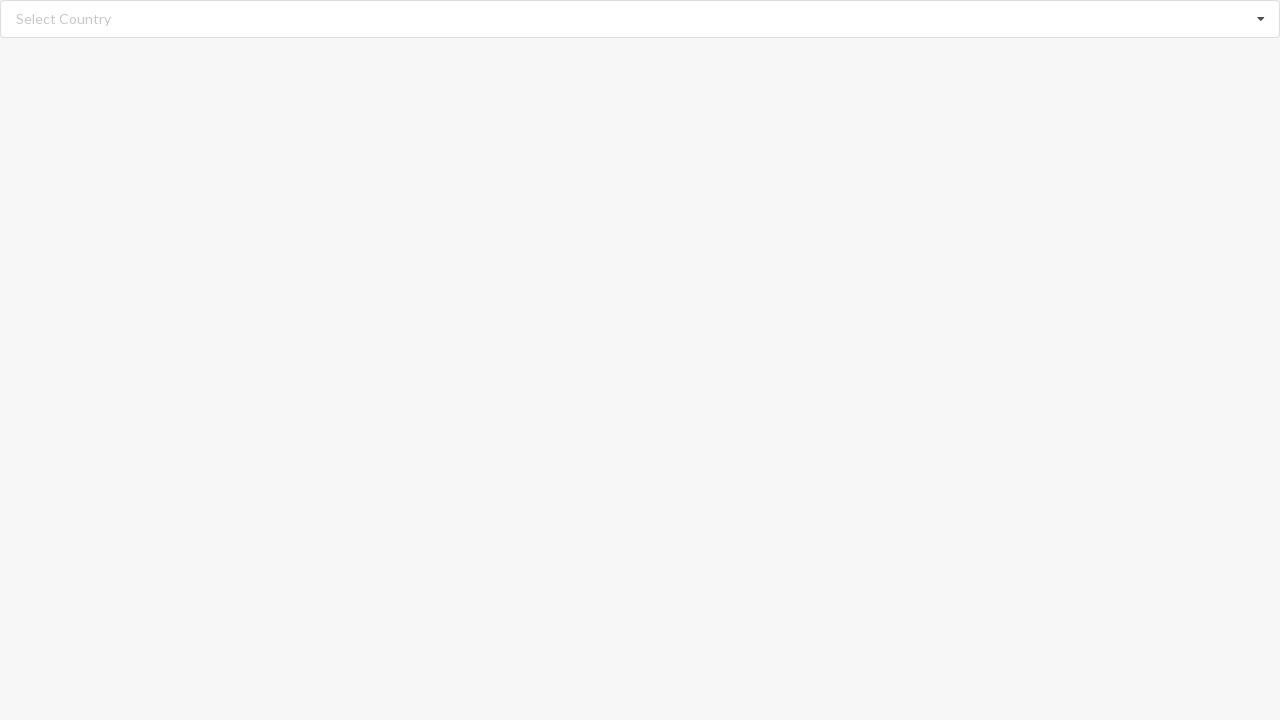

Typed 'Bangladesh' into the editable dropdown search field on input.search
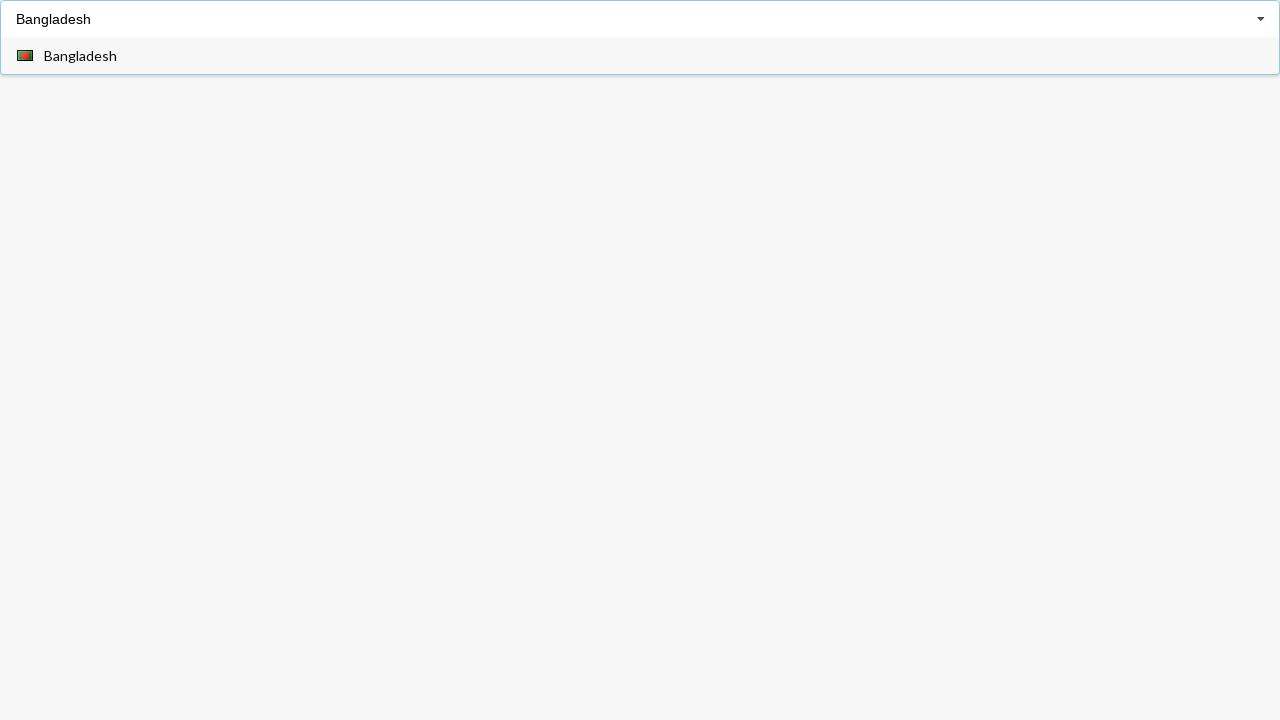

Filtered dropdown results appeared
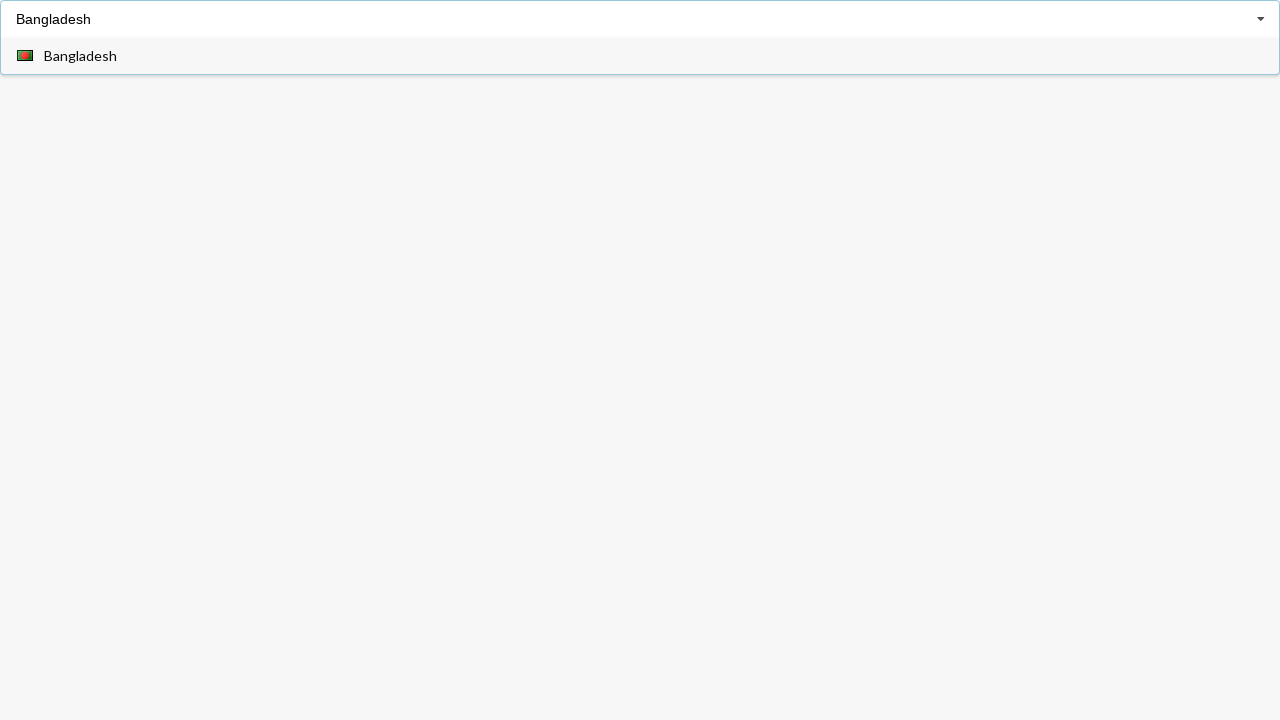

Clicked on 'Bangladesh' option from filtered results at (80, 56) on div[role='listbox'] >> text=Bangladesh
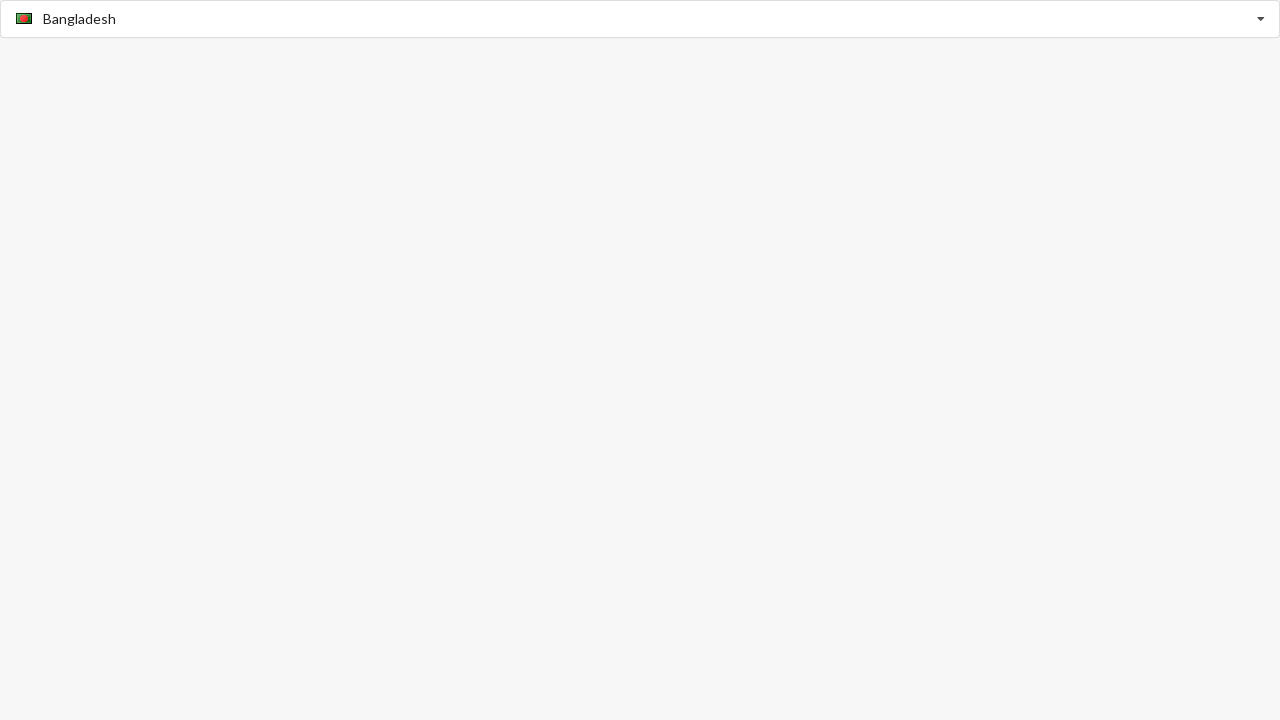

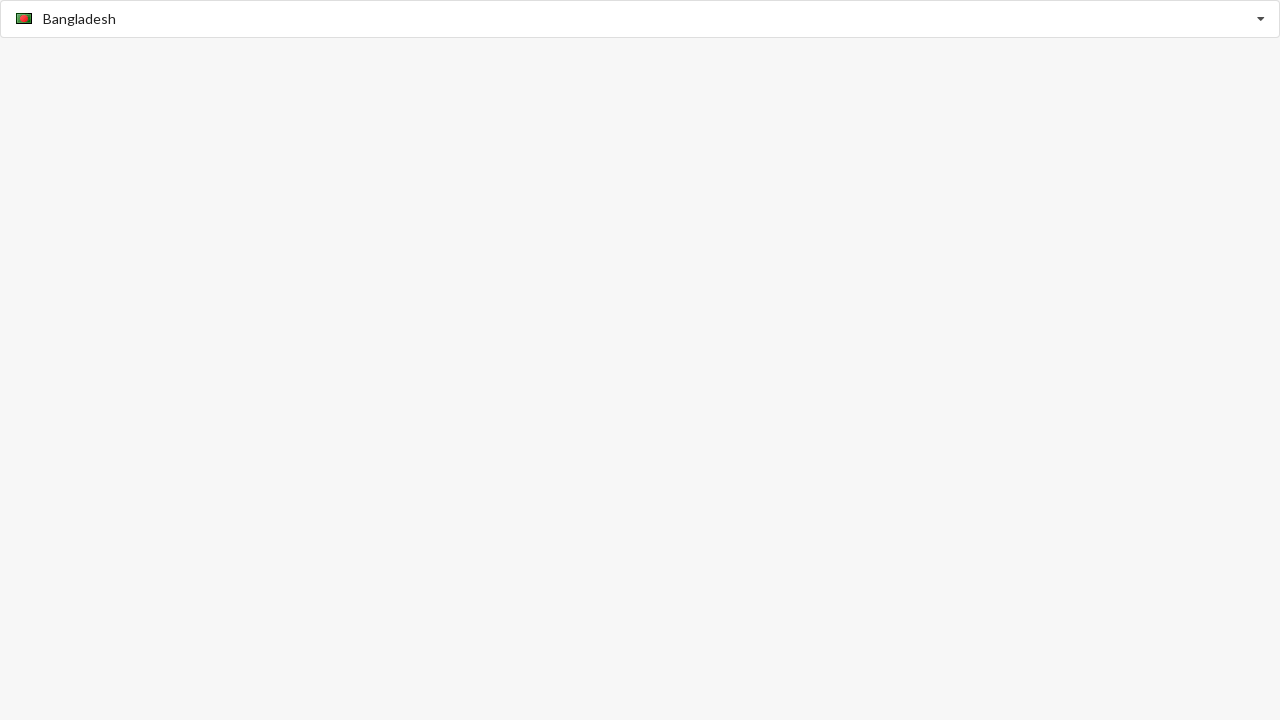